Tests right-click context menu functionality by performing a right-click action on an element and selecting an option from the context menu that appears

Starting URL: https://swisnl.github.io/jQuery-contextMenu/demo.html

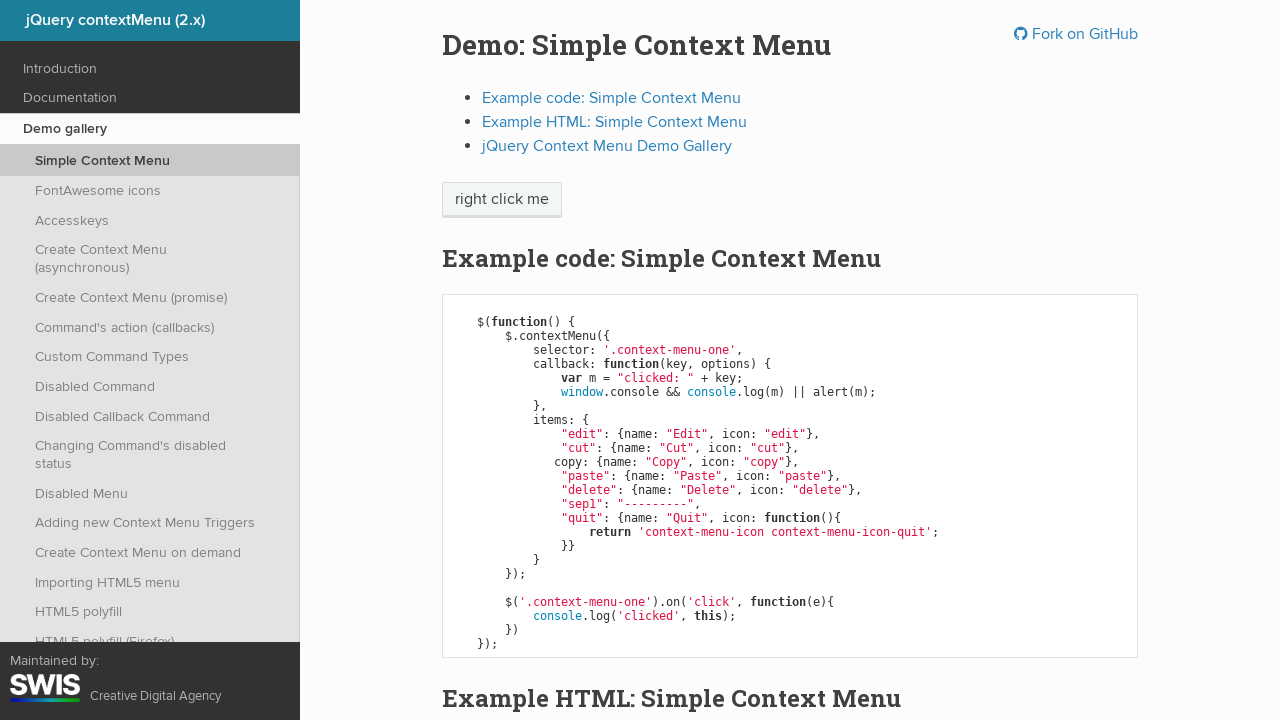

Located the 'right click me' element
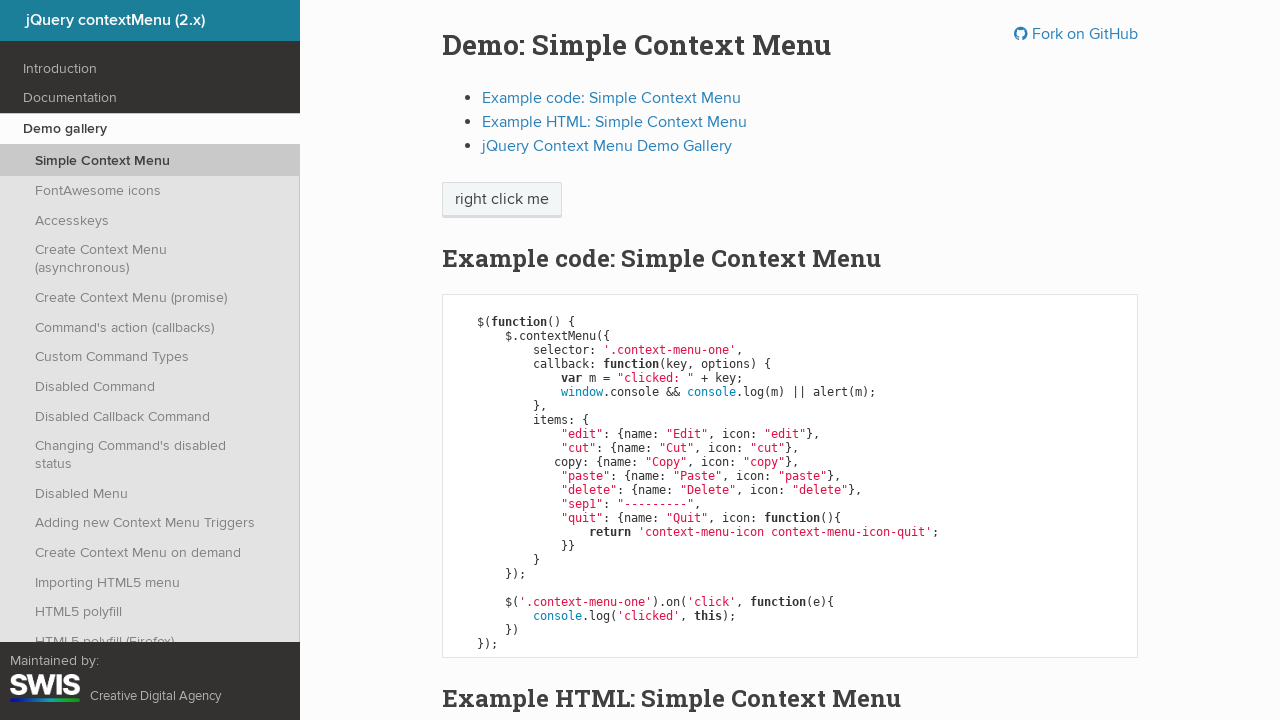

Performed right-click action on the element at (502, 200) on xpath=//span[contains(text(),'right click me')]
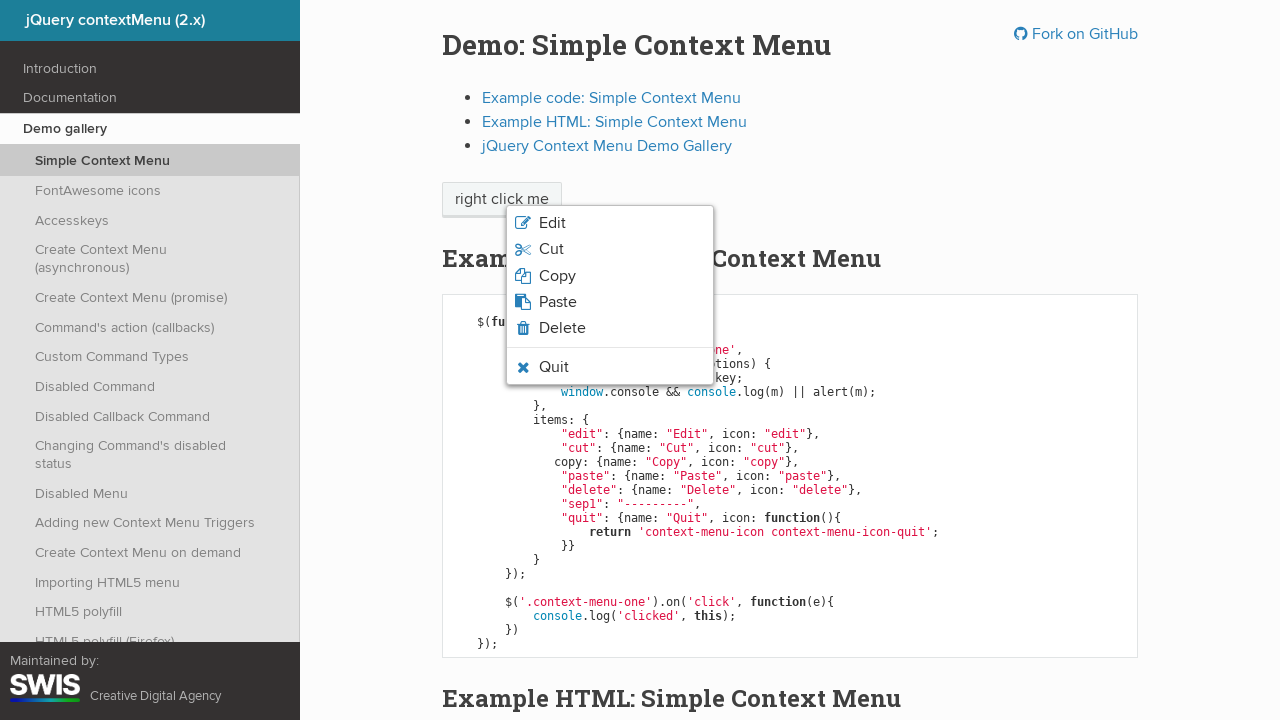

Clicked Copy option from context menu at (557, 276) on xpath=(//span[contains(text(),'Copy')])[2]
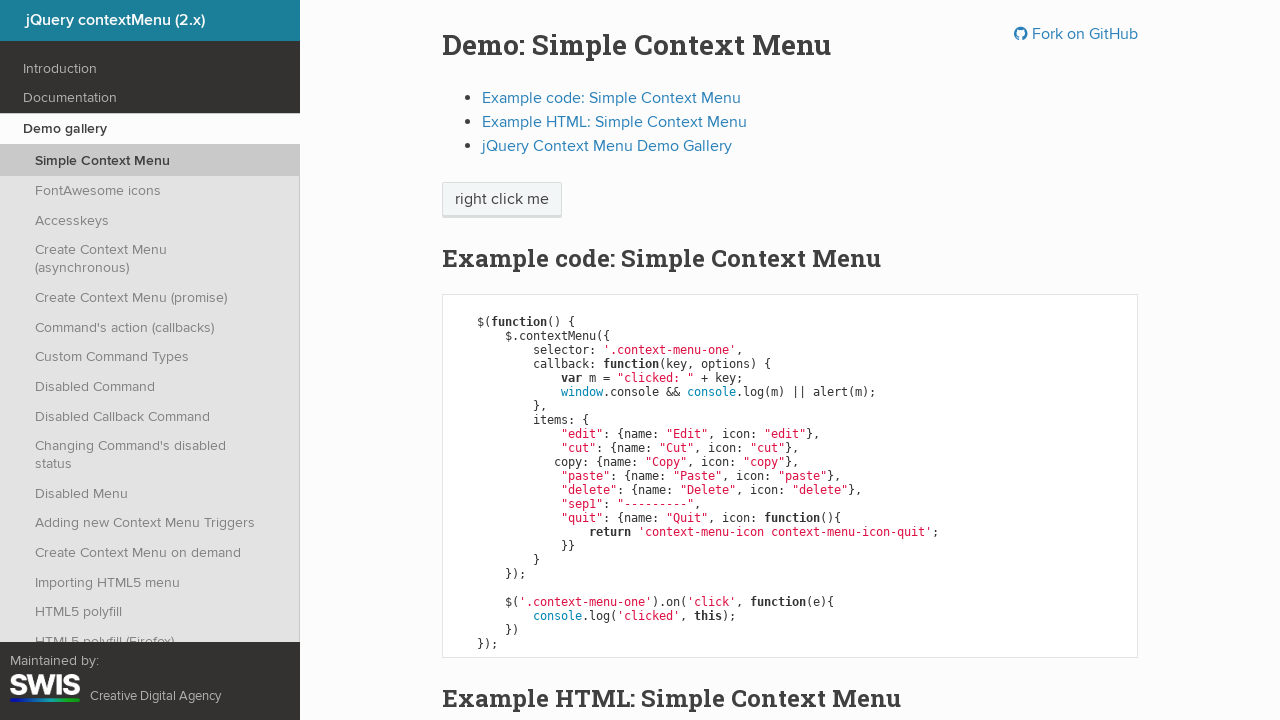

Set up dialog handler to accept alert
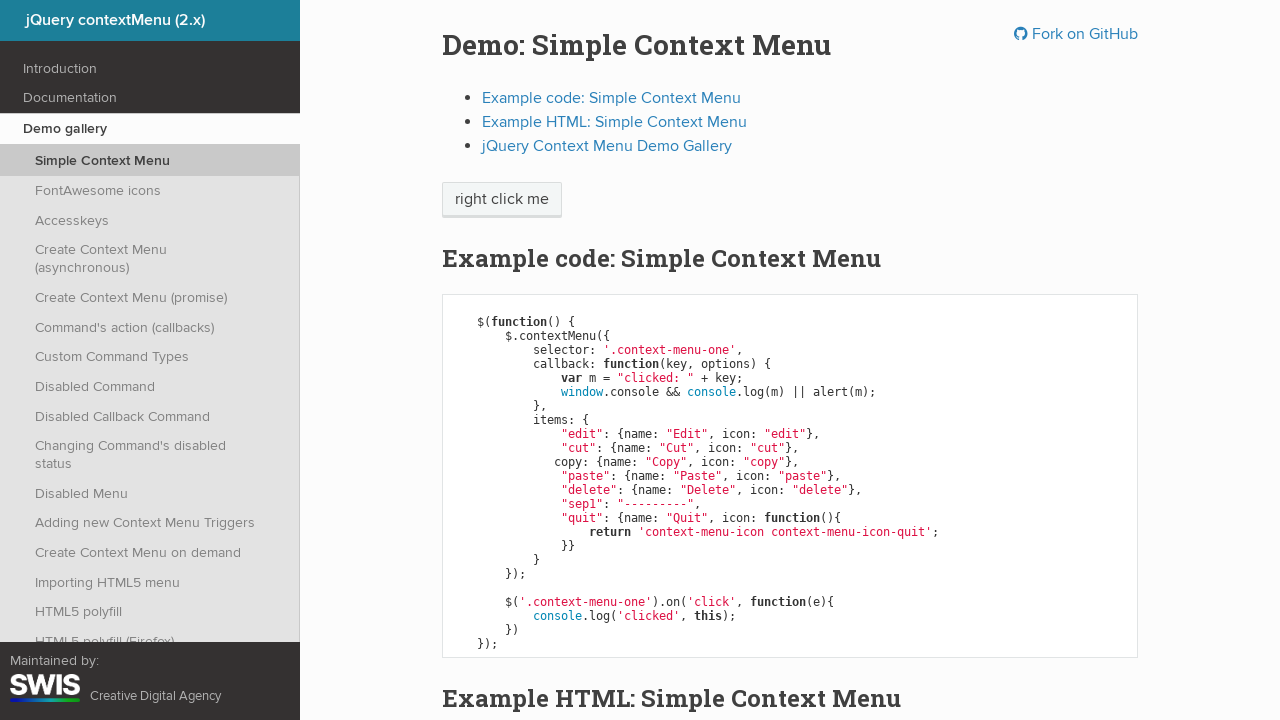

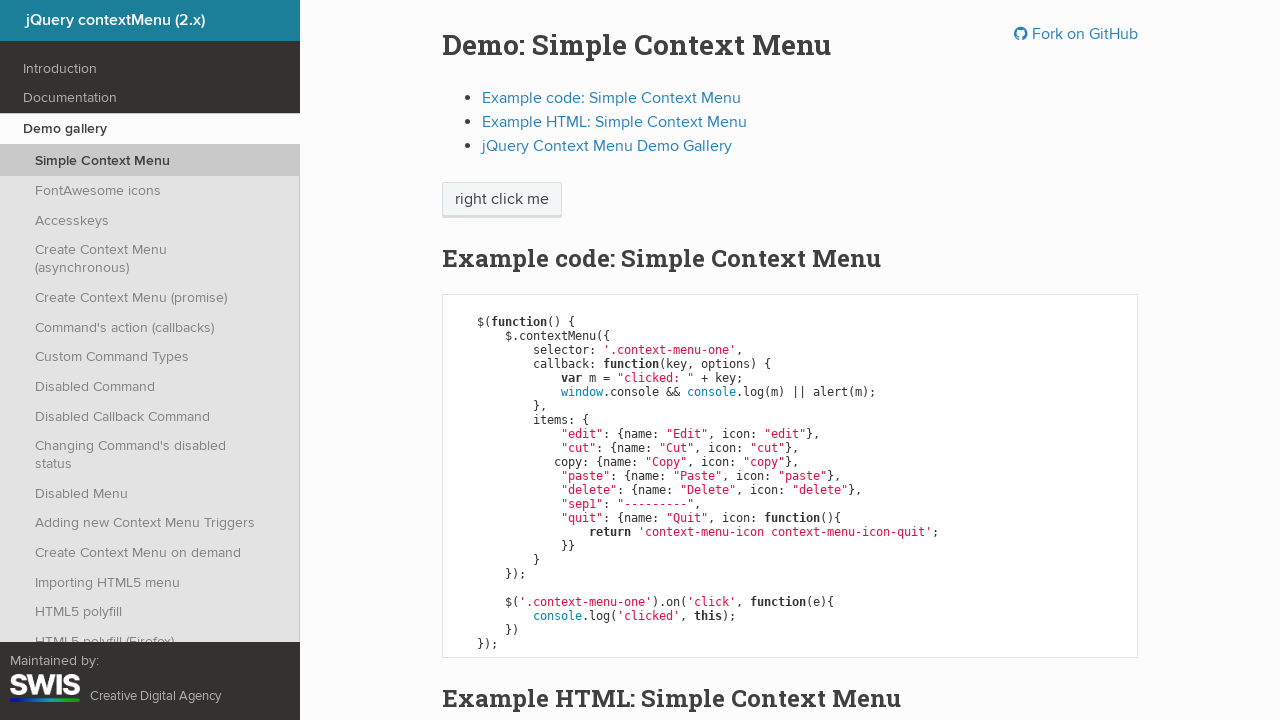